Tests window handling using a reusable method to switch to a new window by title

Starting URL: https://the-internet.herokuapp.com/windows

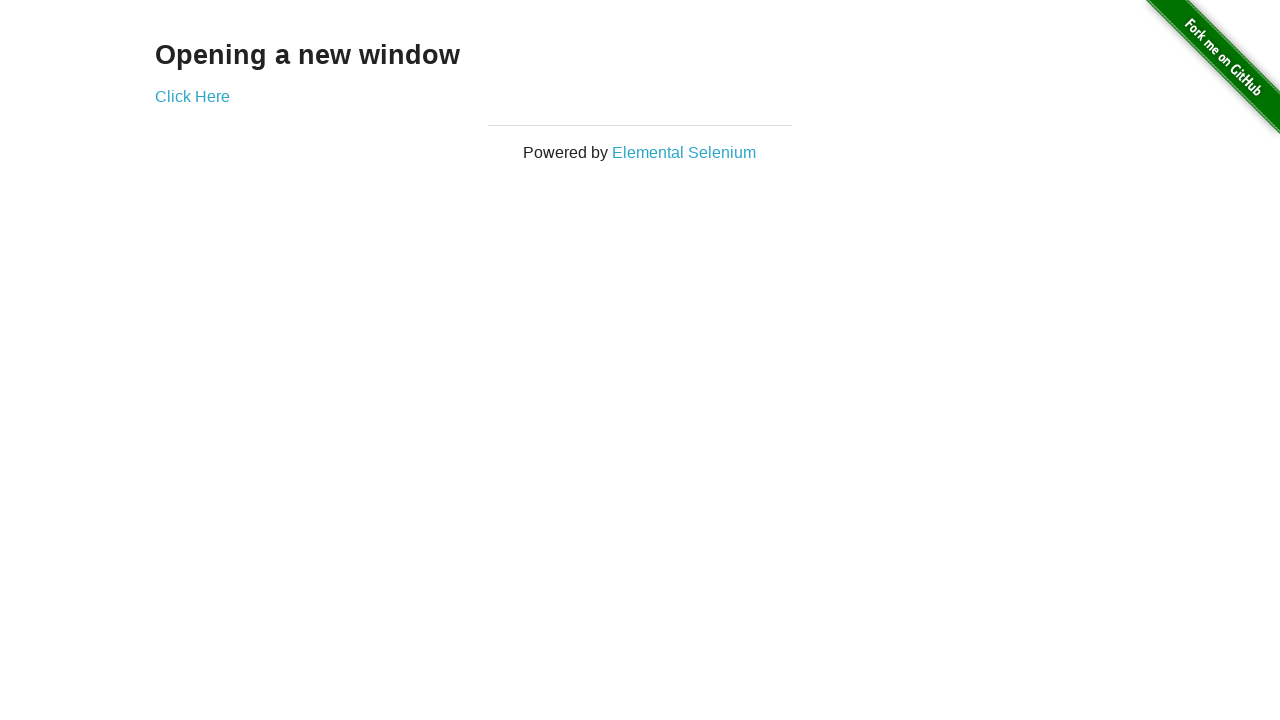

Clicked 'Click Here' link to open new window at (192, 96) on text=Click Here
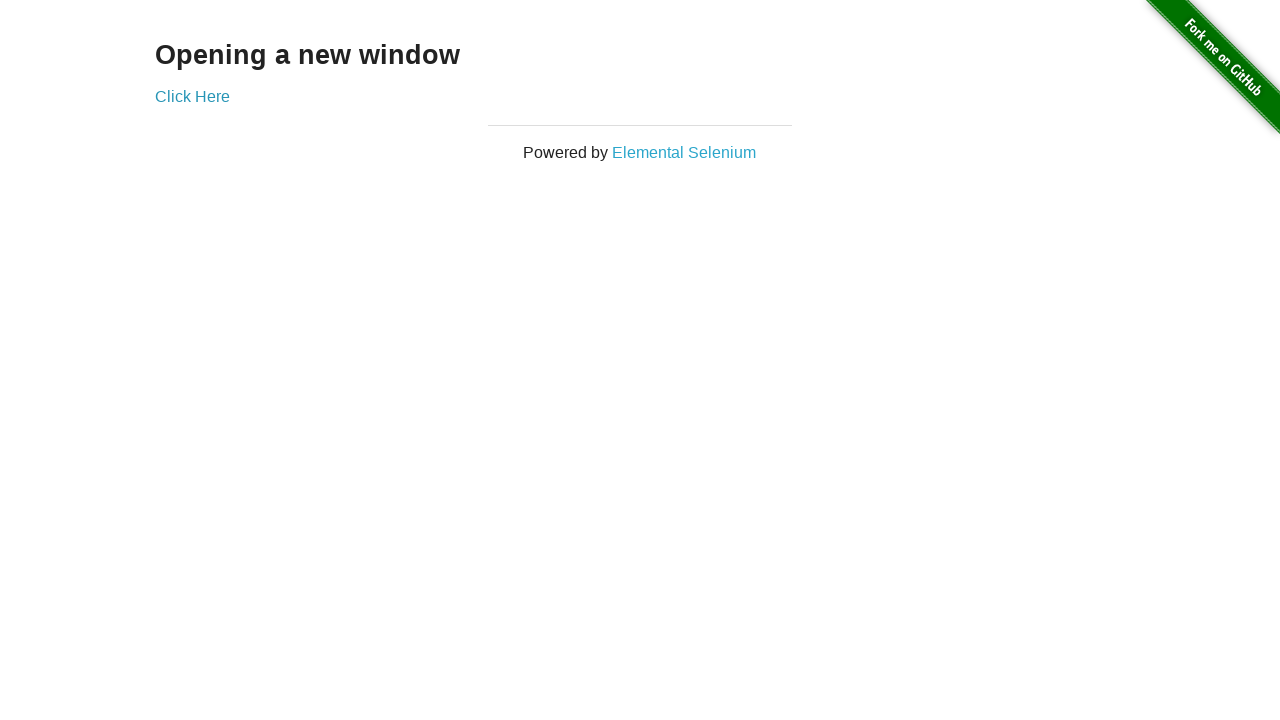

Captured new popup window
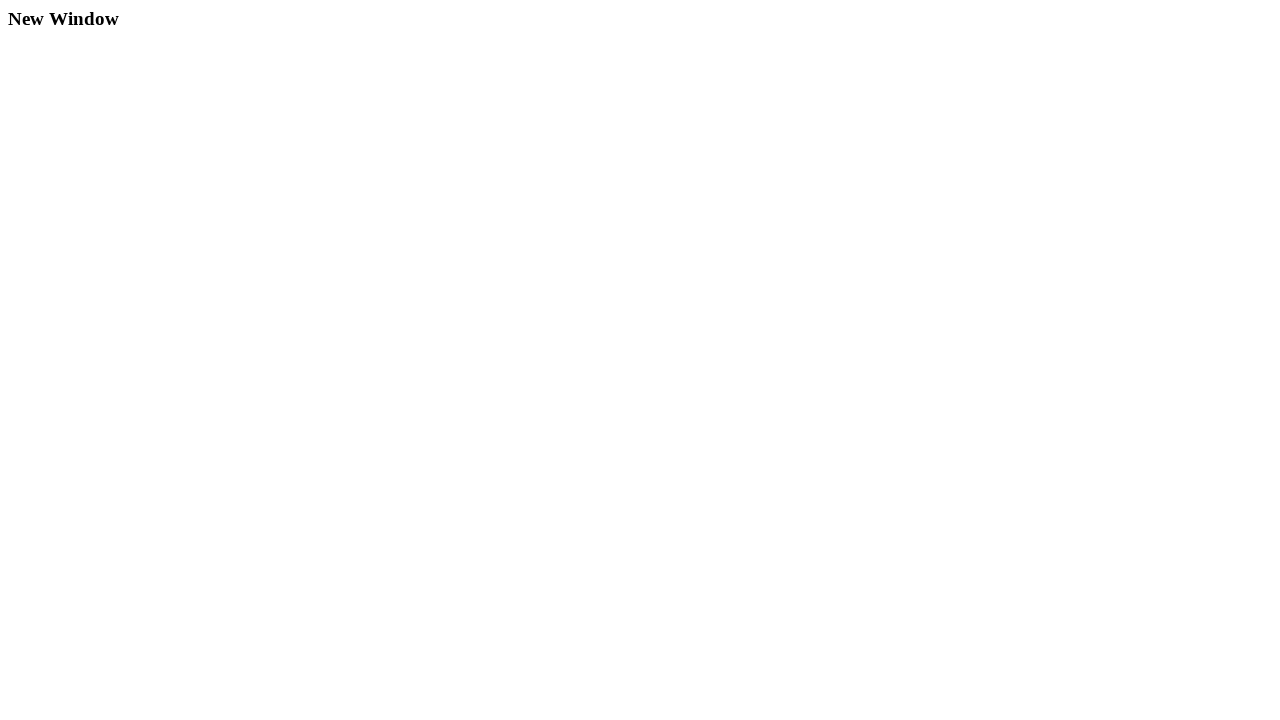

Verified new window title is 'New Window'
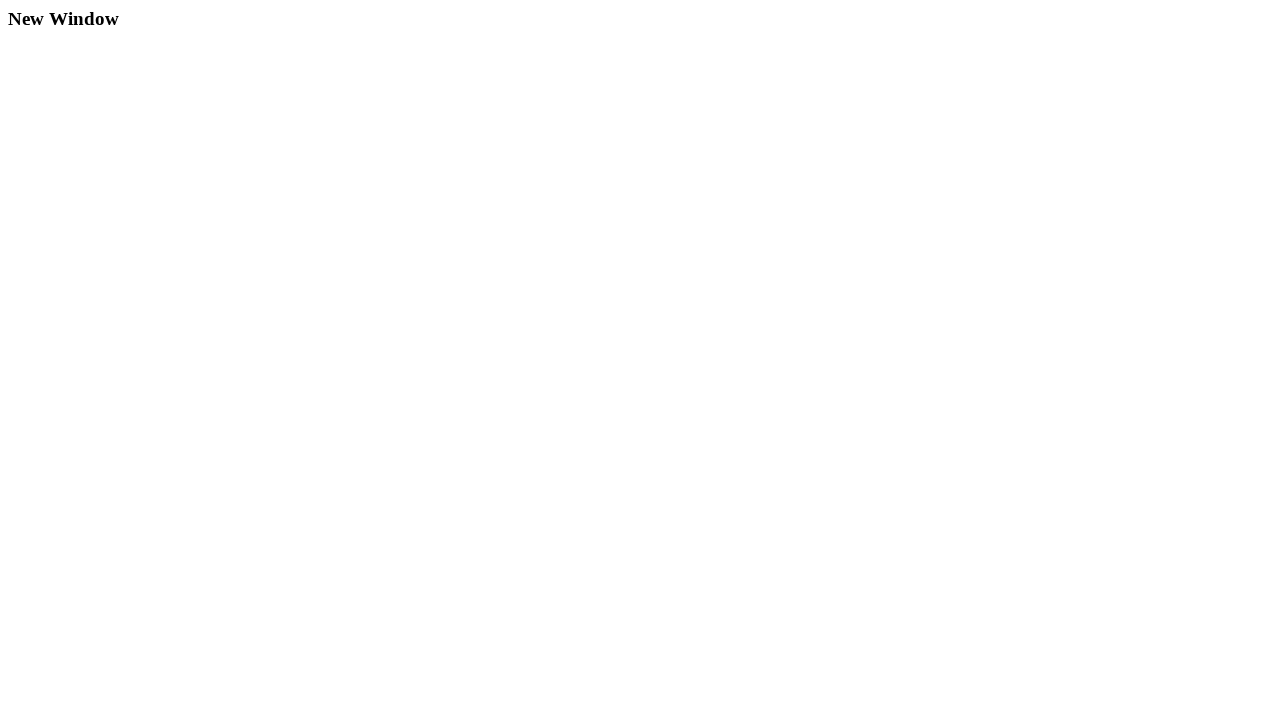

Closed the new window
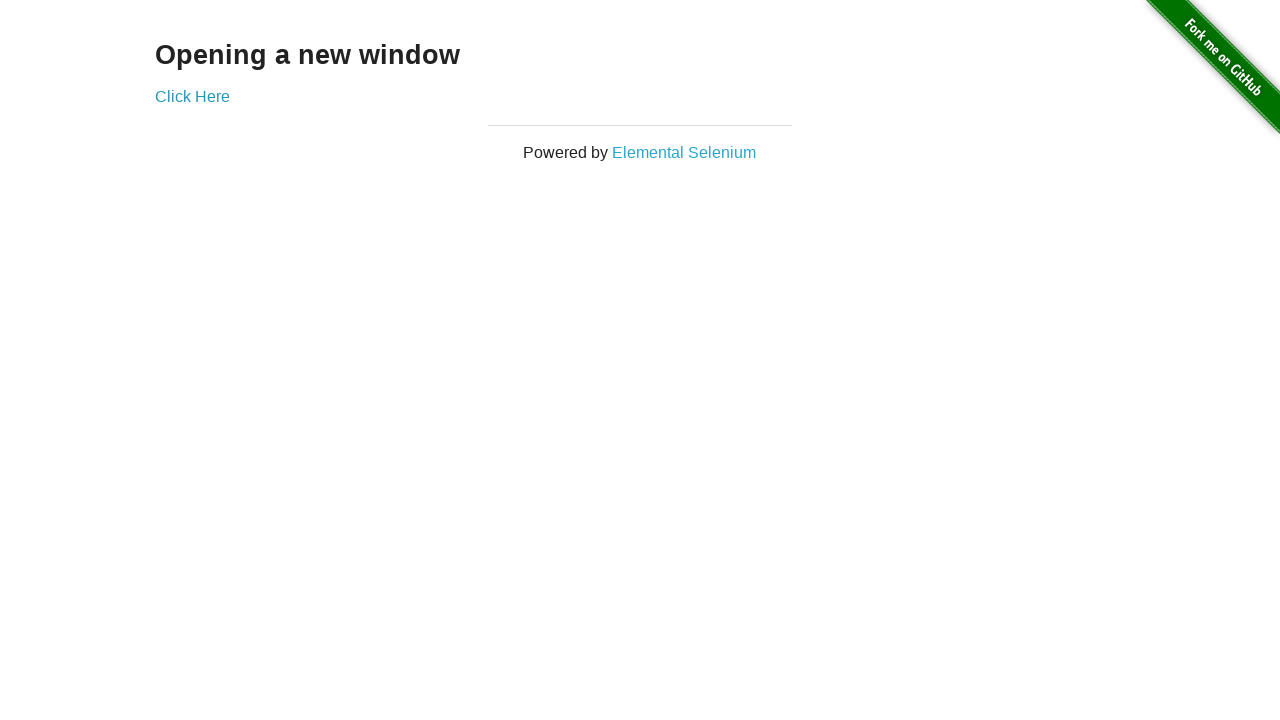

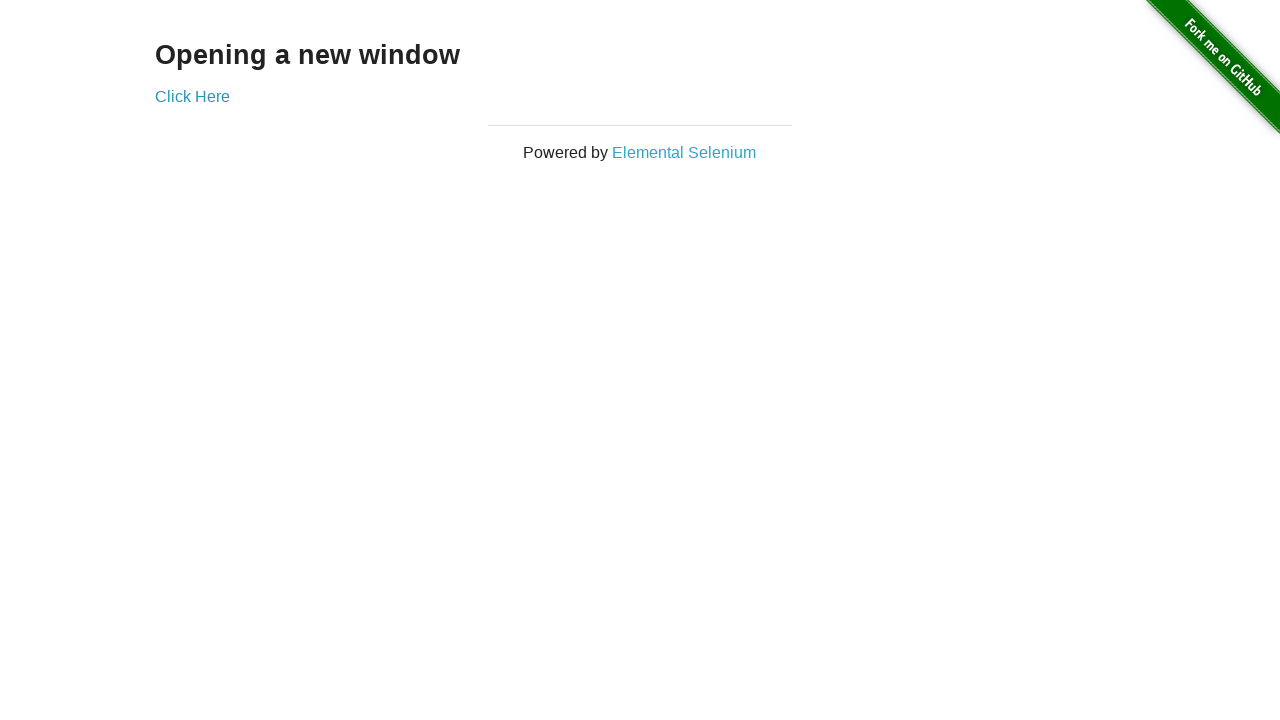